Tests dropdown selection functionality by navigating to the Dropdown page and selecting "Option 1" from the dropdown menu.

Starting URL: https://the-internet.herokuapp.com/

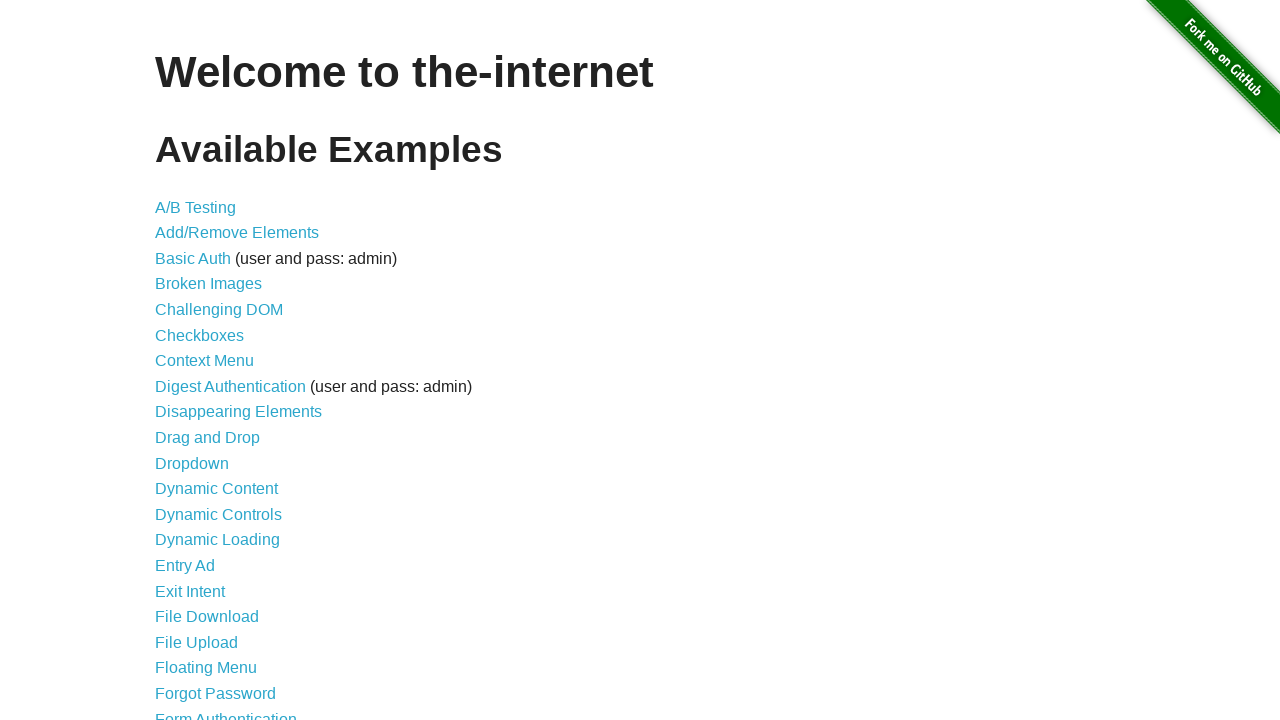

Clicked on Dropdown link to navigate to dropdown page at (192, 463) on text=Dropdown
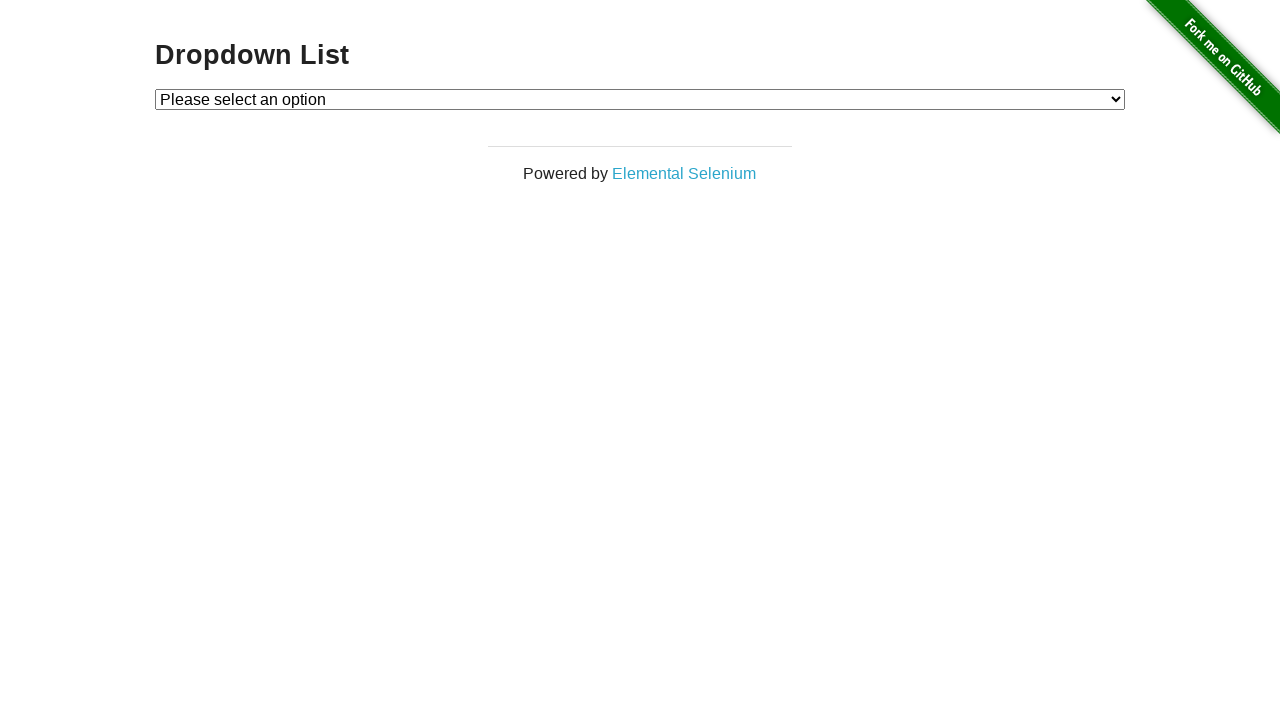

Selected 'Option 1' from the dropdown menu on #dropdown
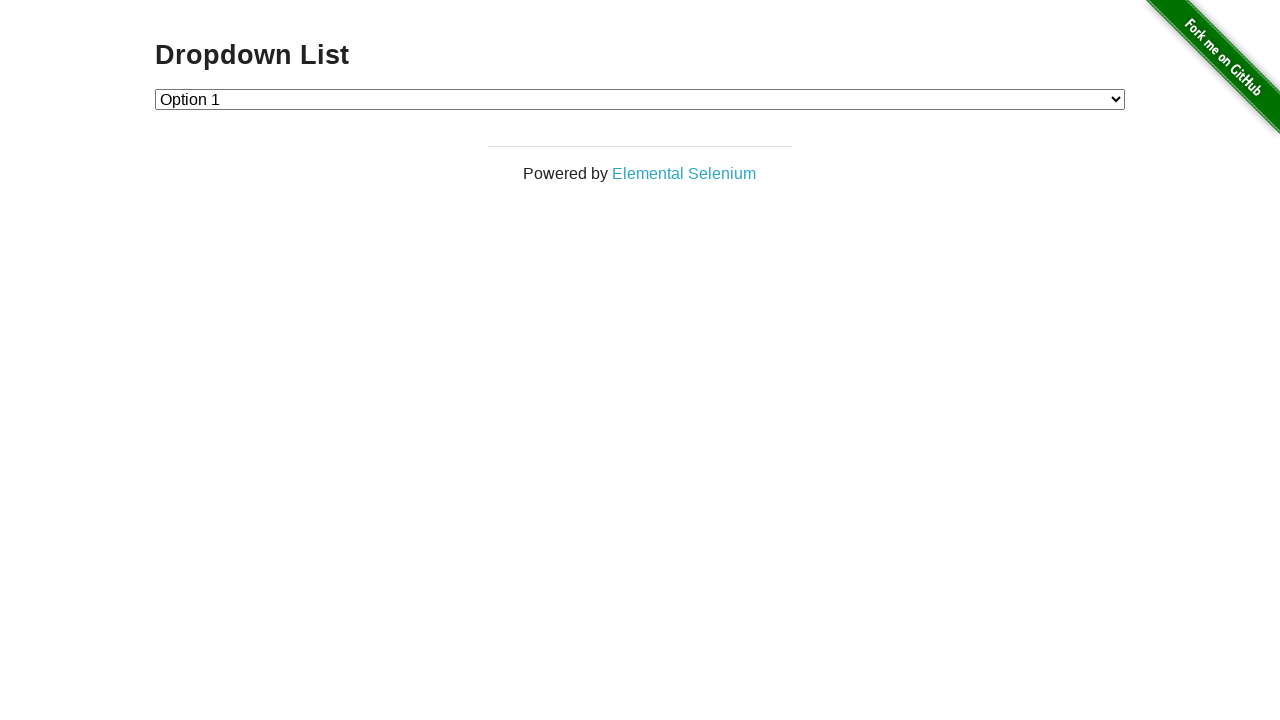

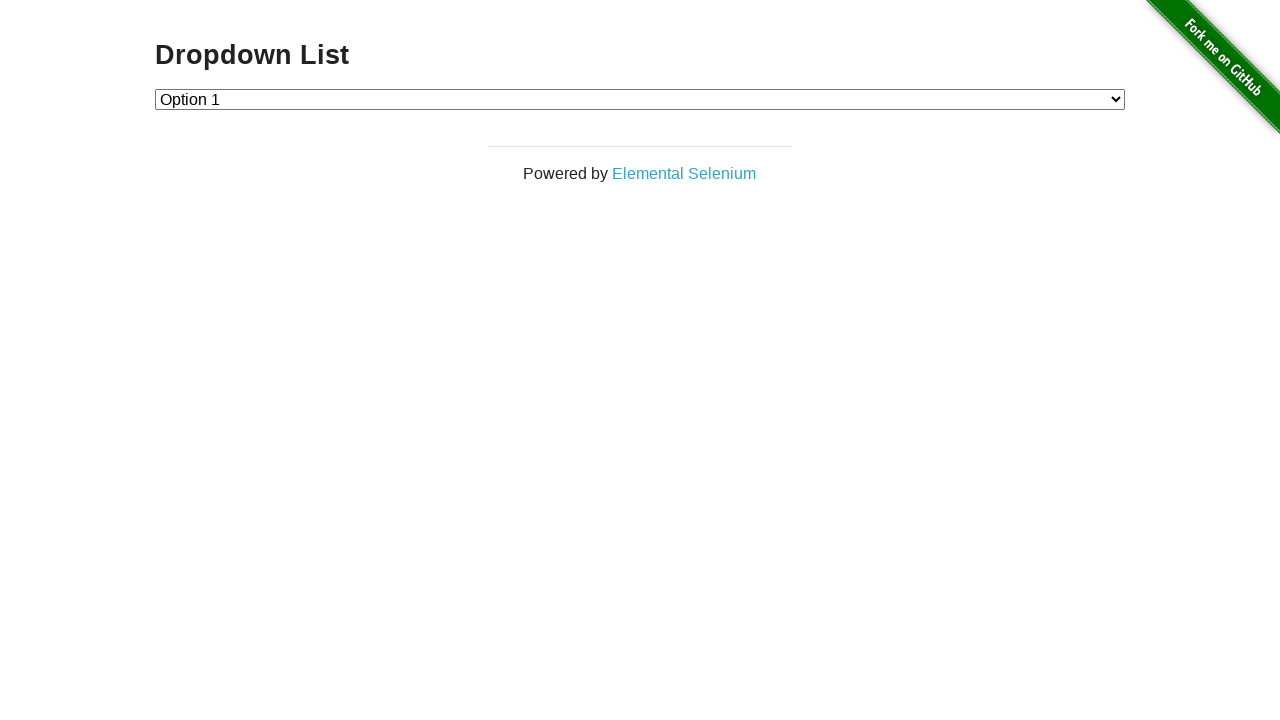